Tests e-commerce shopping flow by adding specific vegetables (Cucumber, Beetroot) to cart, proceeding to checkout, and applying a promo code to verify discount functionality.

Starting URL: https://rahulshettyacademy.com/seleniumPractise/

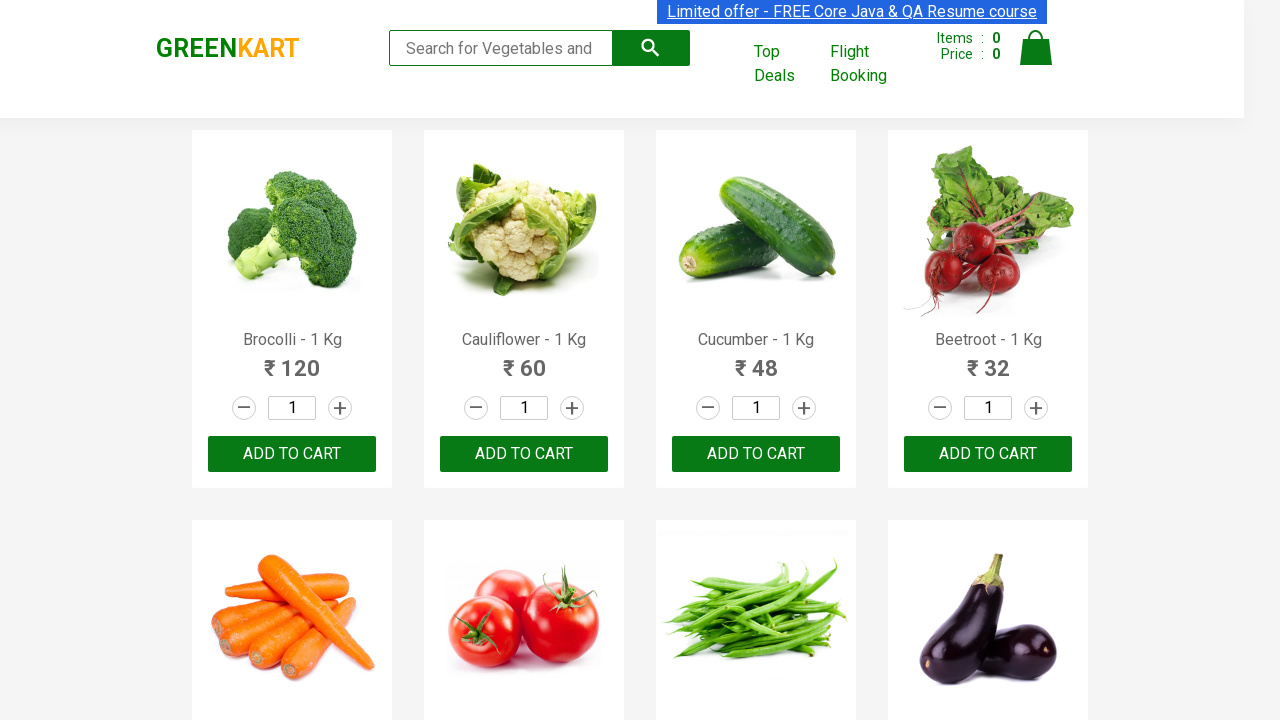

Waited for product names to load on Greencart homepage
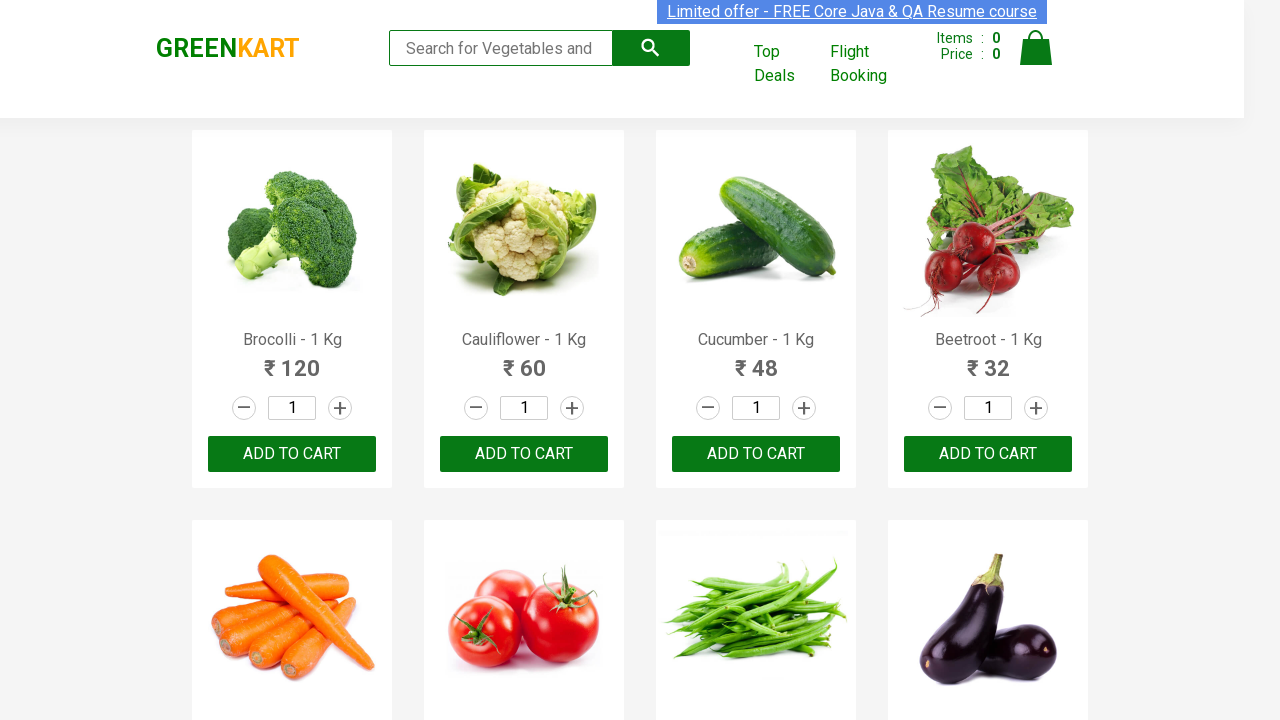

Retrieved all product elements from the page
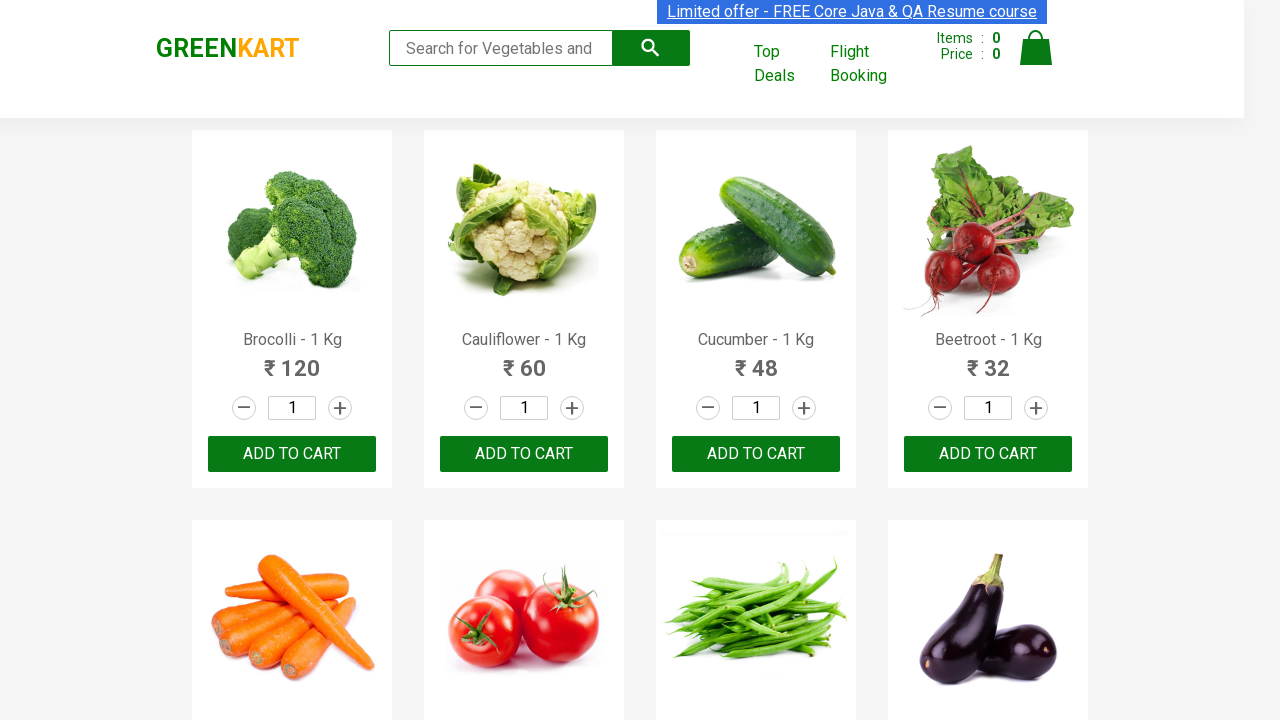

Added Cucumber to cart at (756, 454) on xpath=//div[@class='products']/div/div/button[@type='button'] >> nth=2
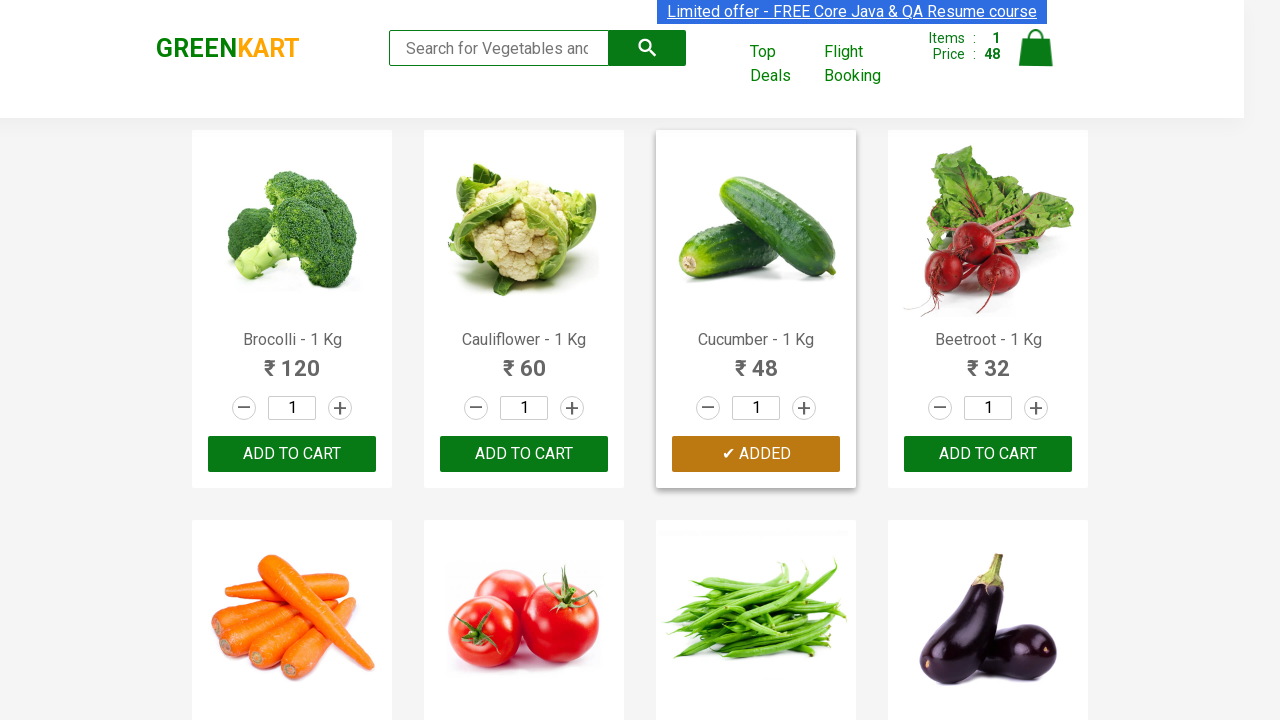

Added Beetroot to cart at (988, 454) on xpath=//div[@class='products']/div/div/button[@type='button'] >> nth=3
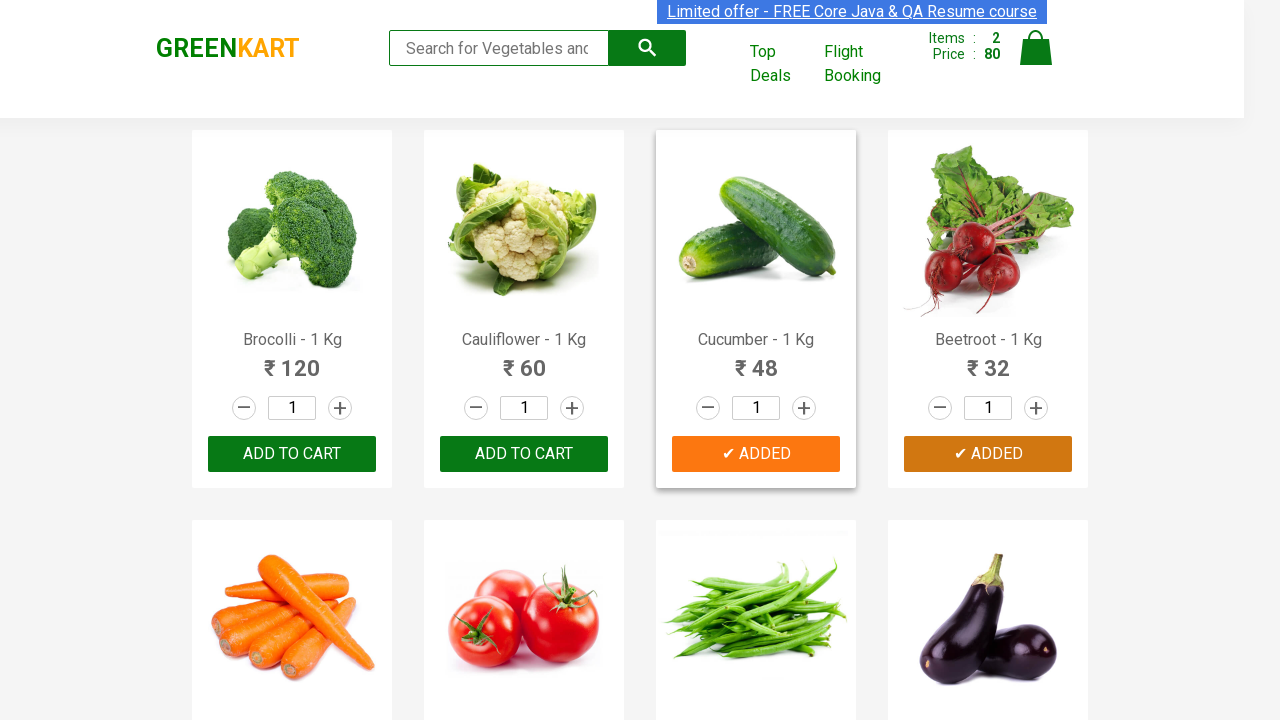

Clicked cart icon to view shopping cart at (1036, 59) on .cart-icon
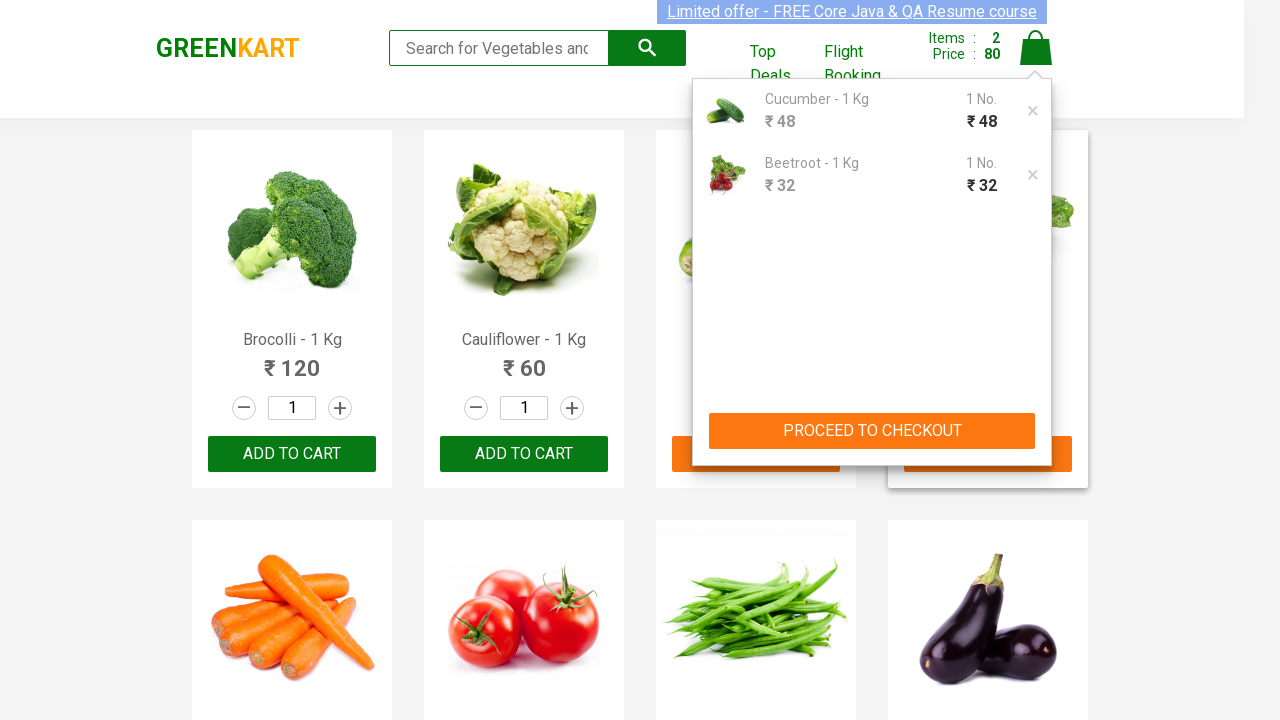

Clicked PROCEED TO CHECKOUT button at (872, 431) on xpath=//button[text()='PROCEED TO CHECKOUT']
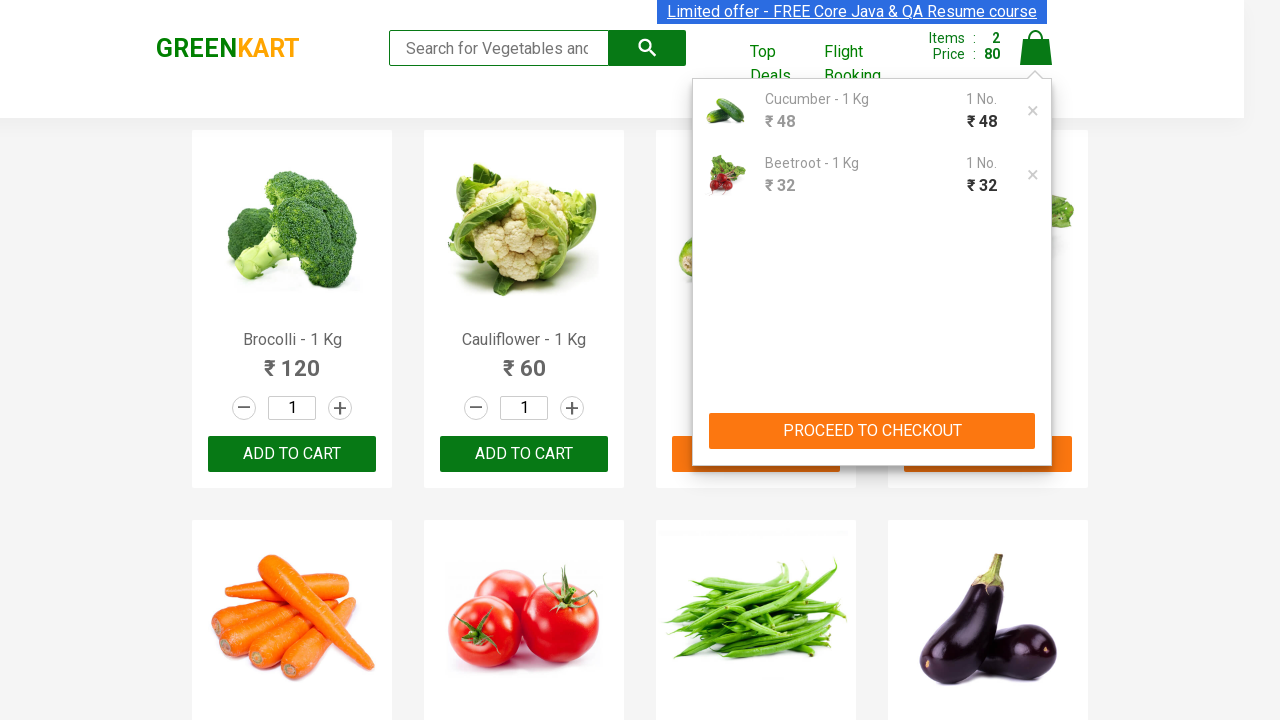

Entered promo code 'rahulshettyacademy' in the promo code field on input.promoCode
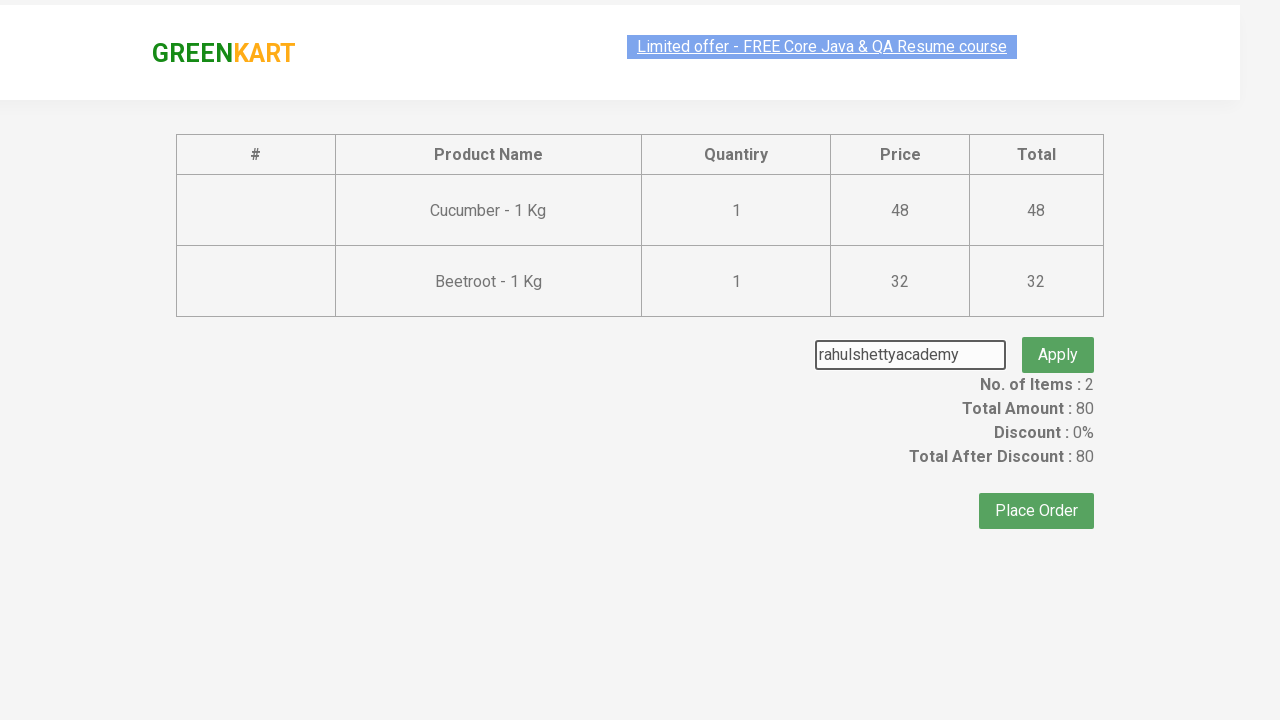

Clicked Apply button to apply the promo code at (1058, 335) on xpath=//button[text()='Apply']
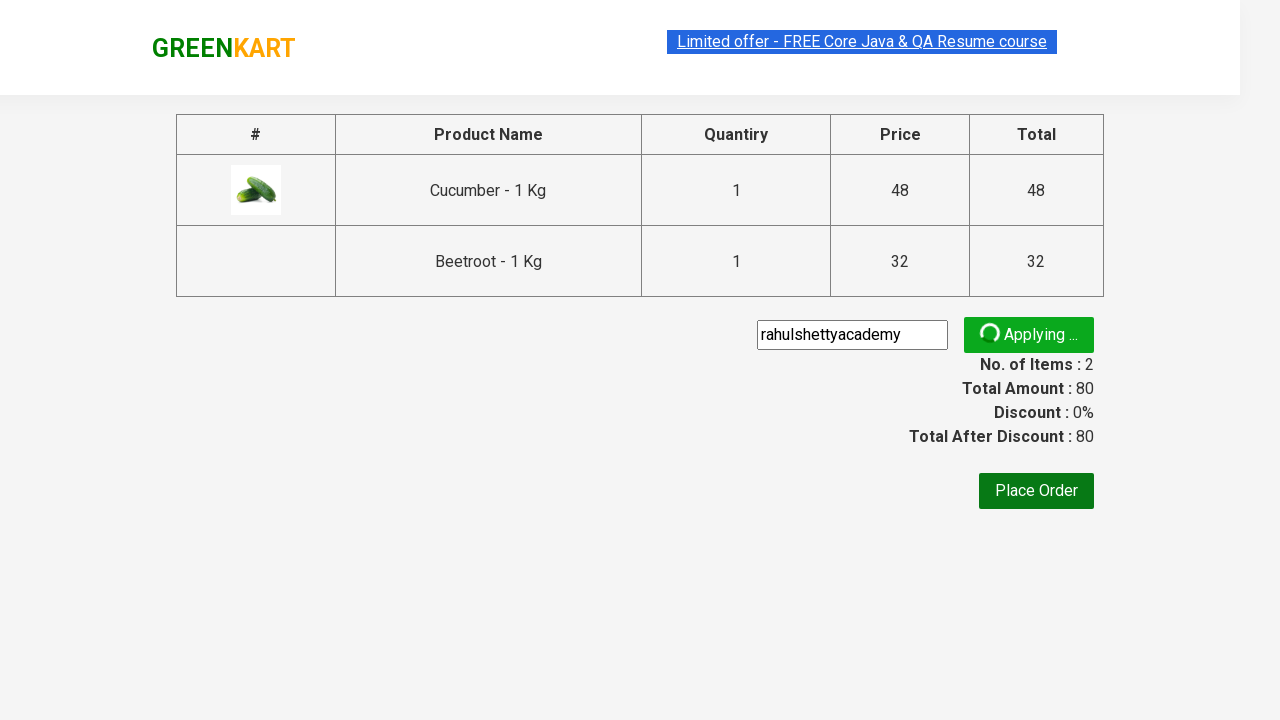

Promo code discount information displayed successfully
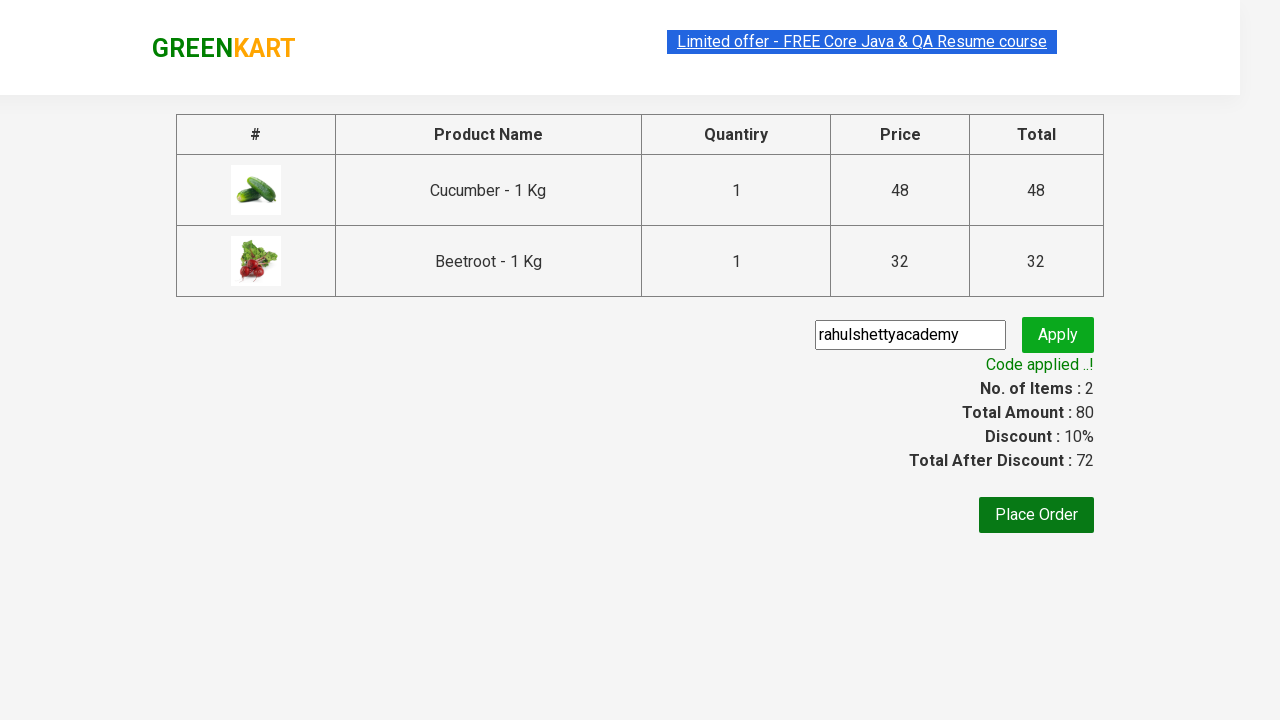

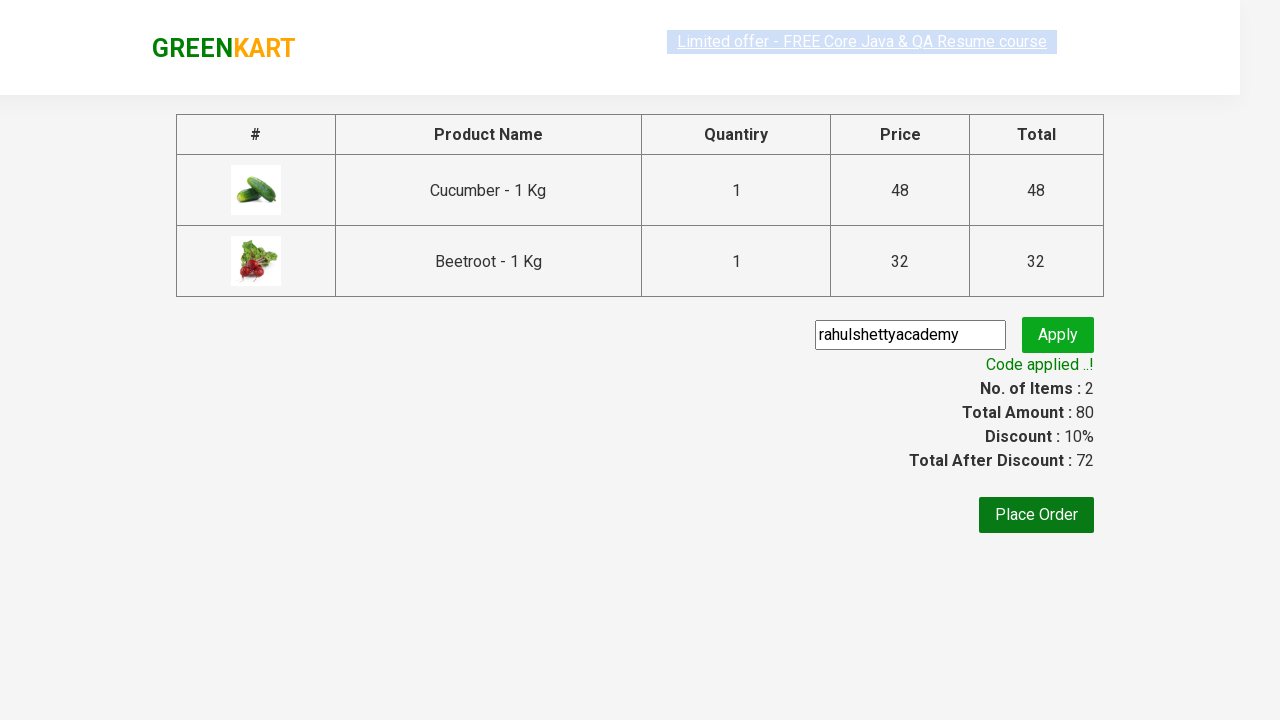